Navigates to the Axis Bank homepage and waits for the page to load. This is a basic browser launch and navigation demonstration.

Starting URL: https://www.axisbank.com/

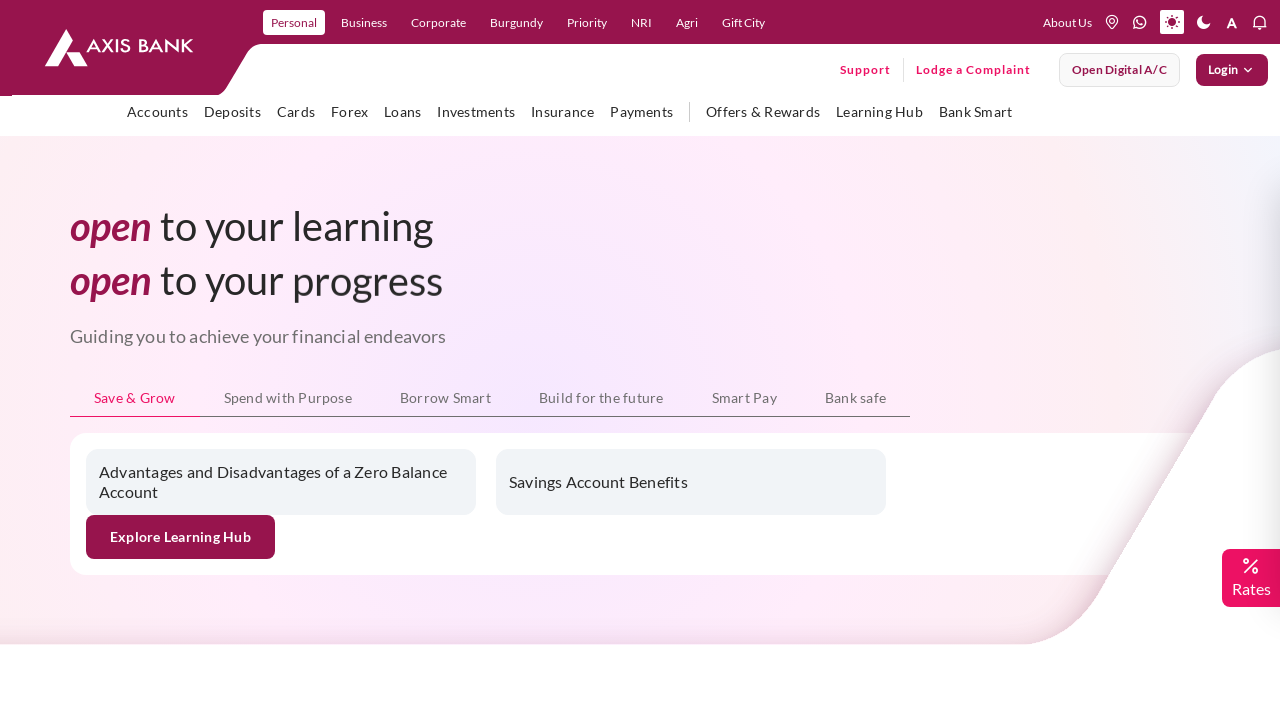

Waited for page to reach networkidle state
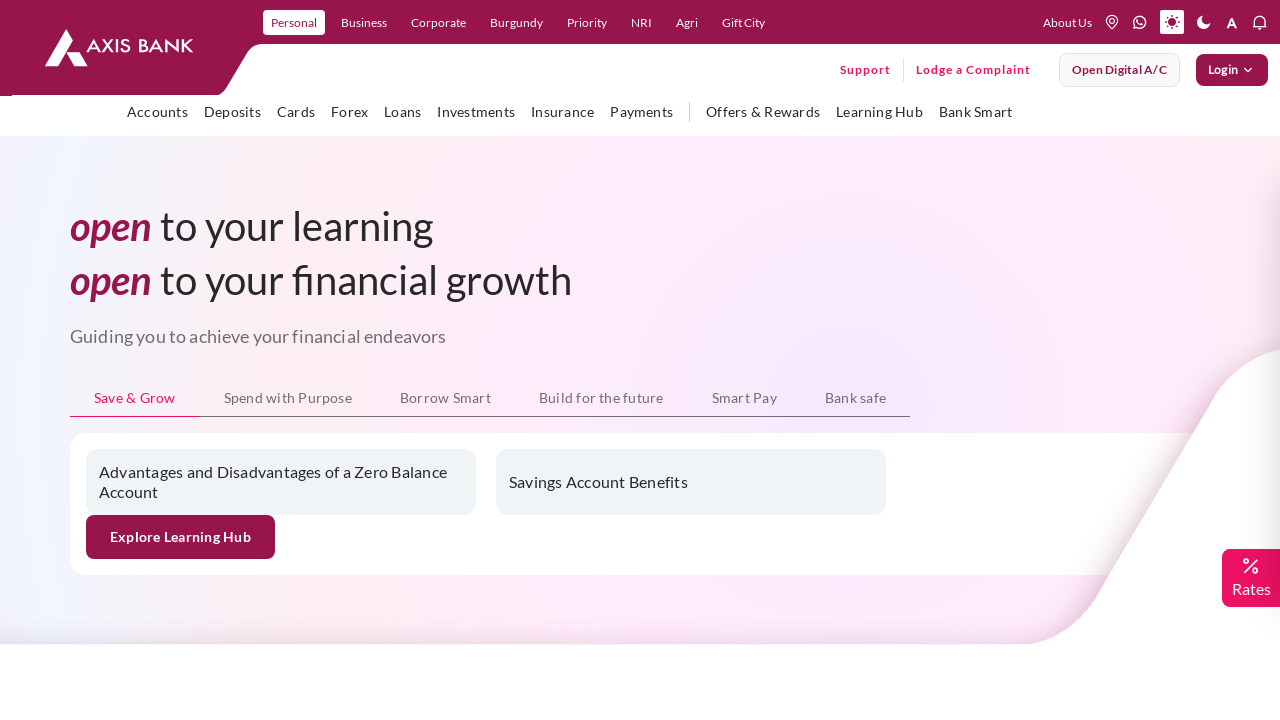

Verified body element is present on Axis Bank homepage
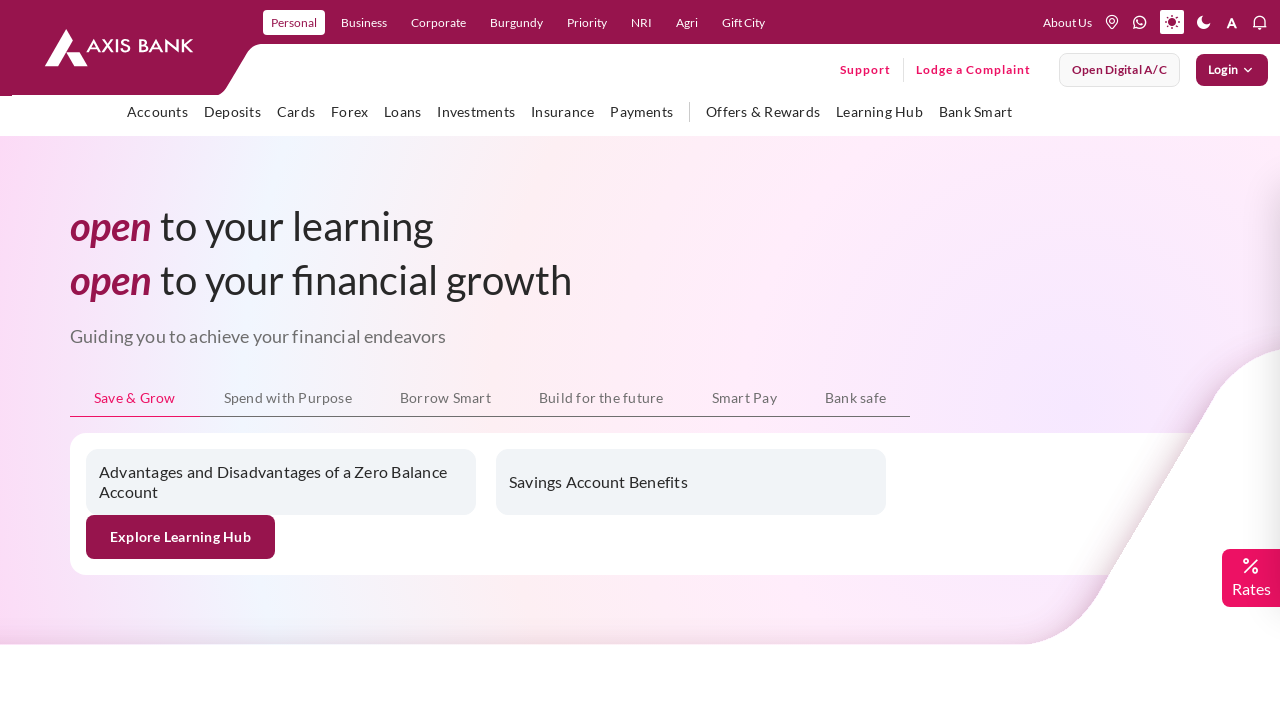

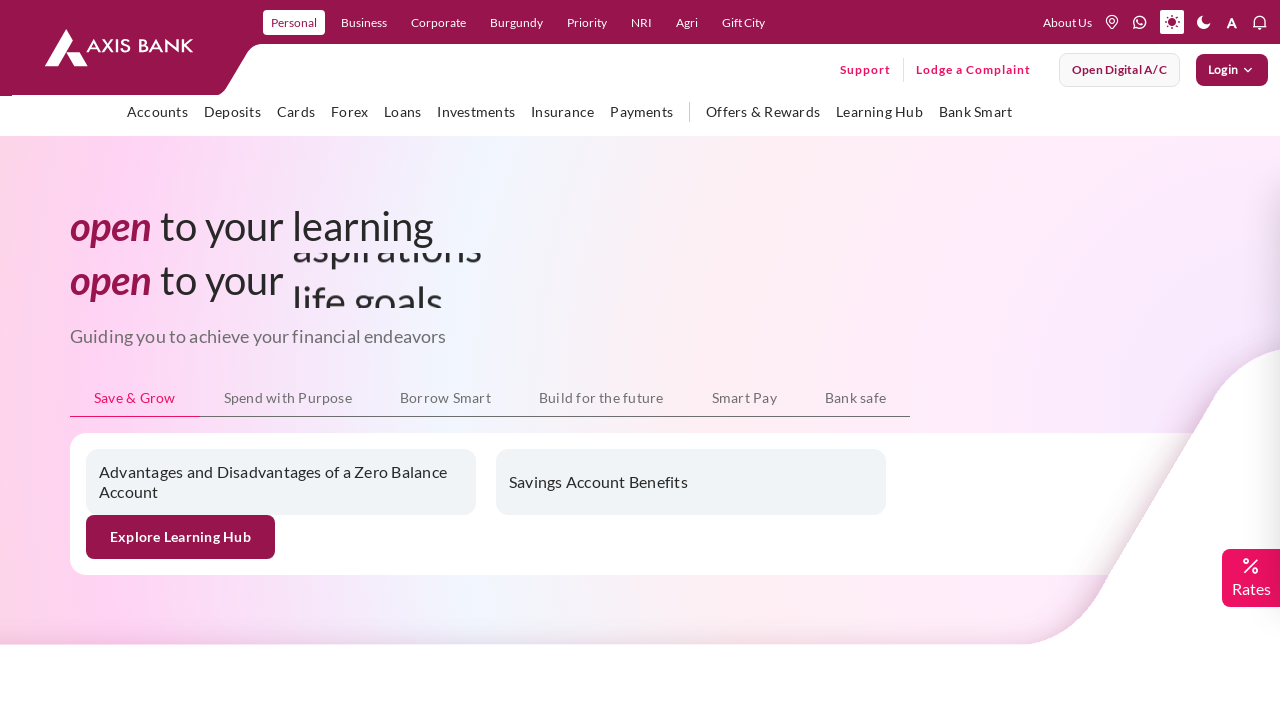